Tests browser navigation commands including navigating to a URL, going back, going forward, and refreshing the page

Starting URL: https://www.browserstack.com/guide/architecture-of-selenium-webdriver

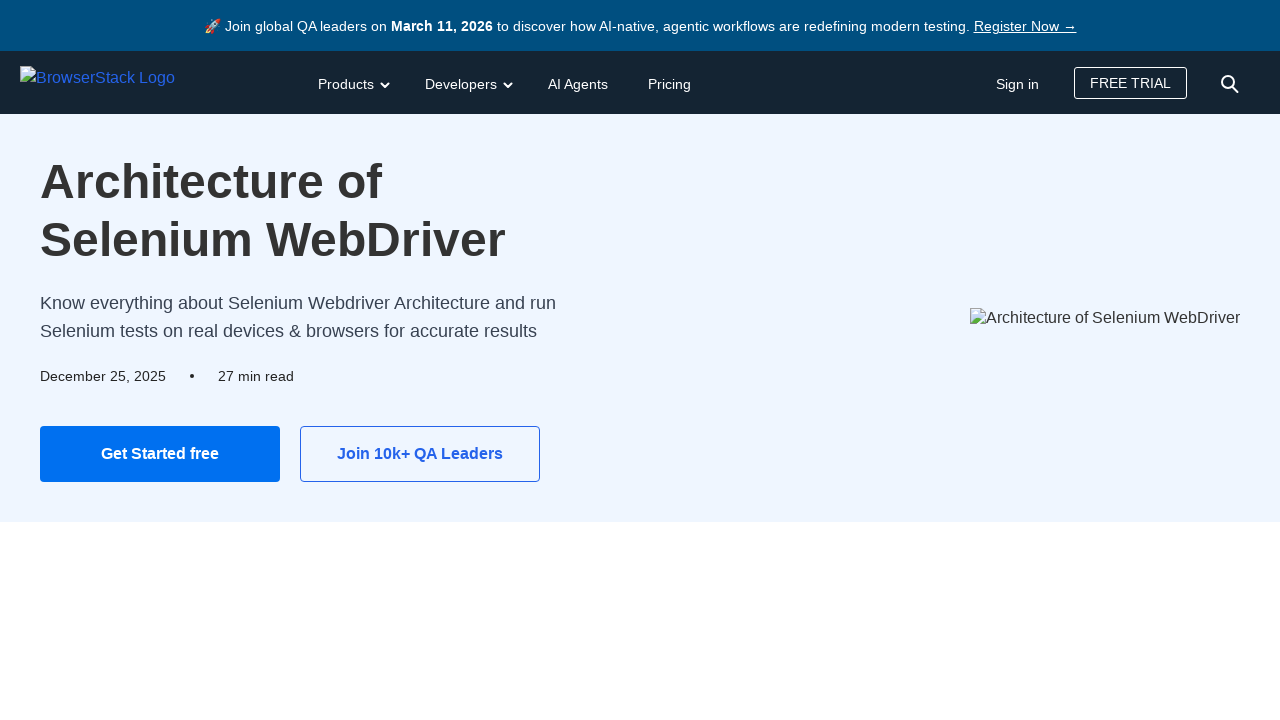

Navigated to BrowserStack homepage
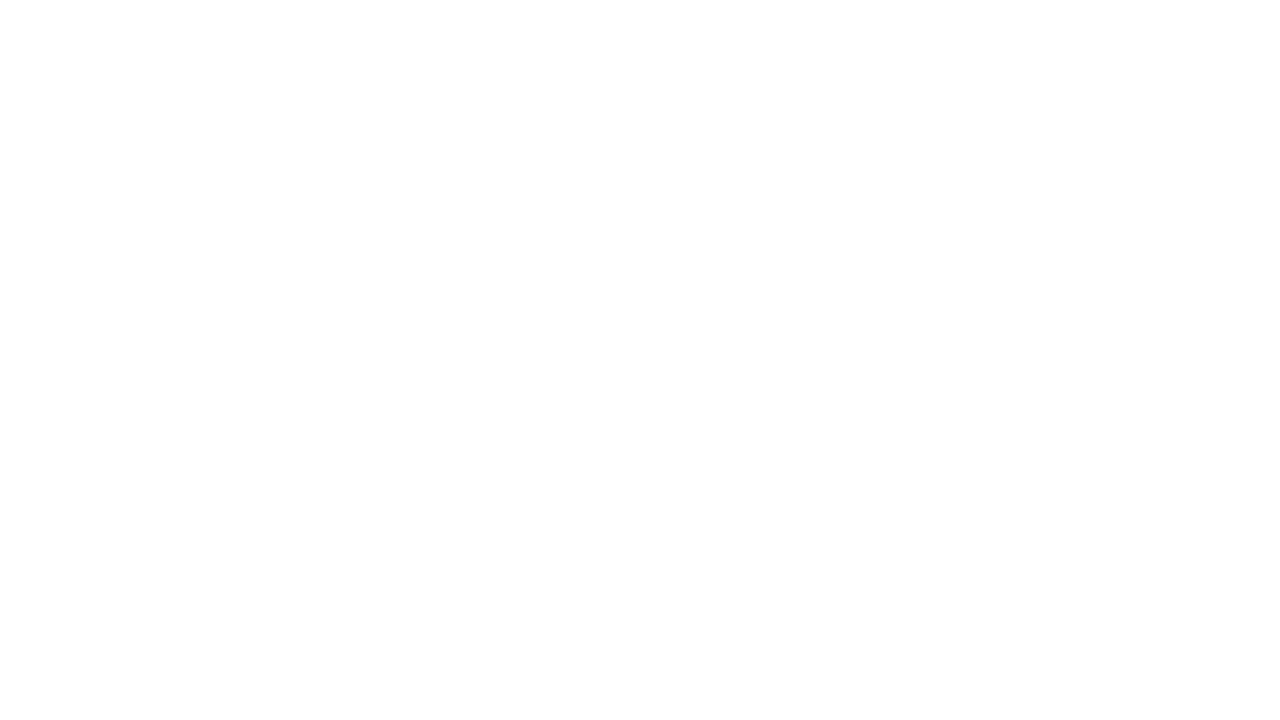

Navigated back to architecture guide page
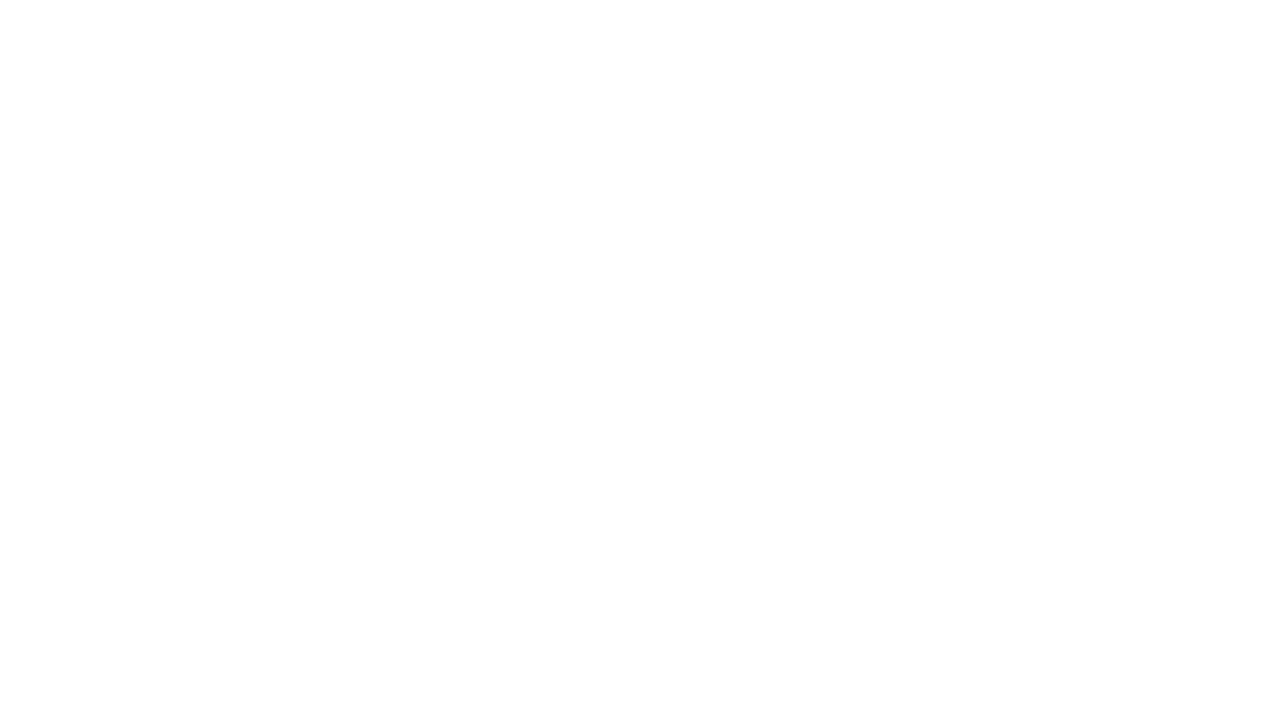

Navigated forward to BrowserStack homepage
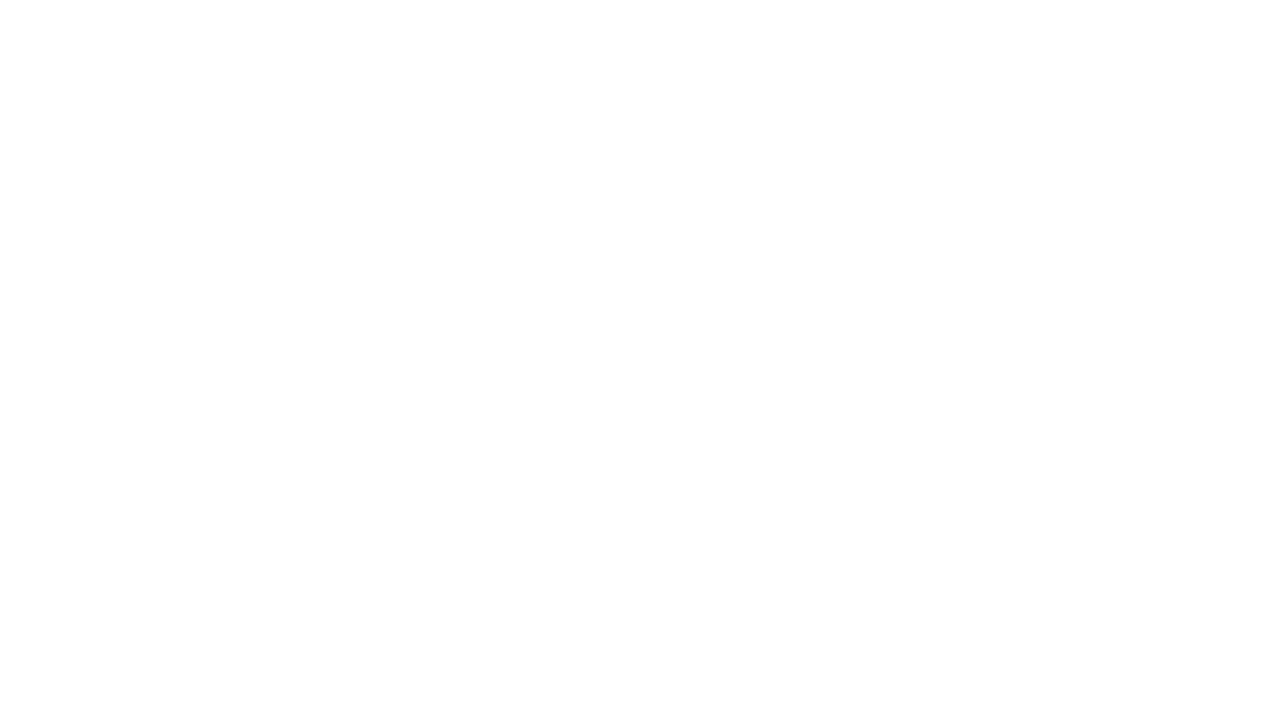

Refreshed the current page
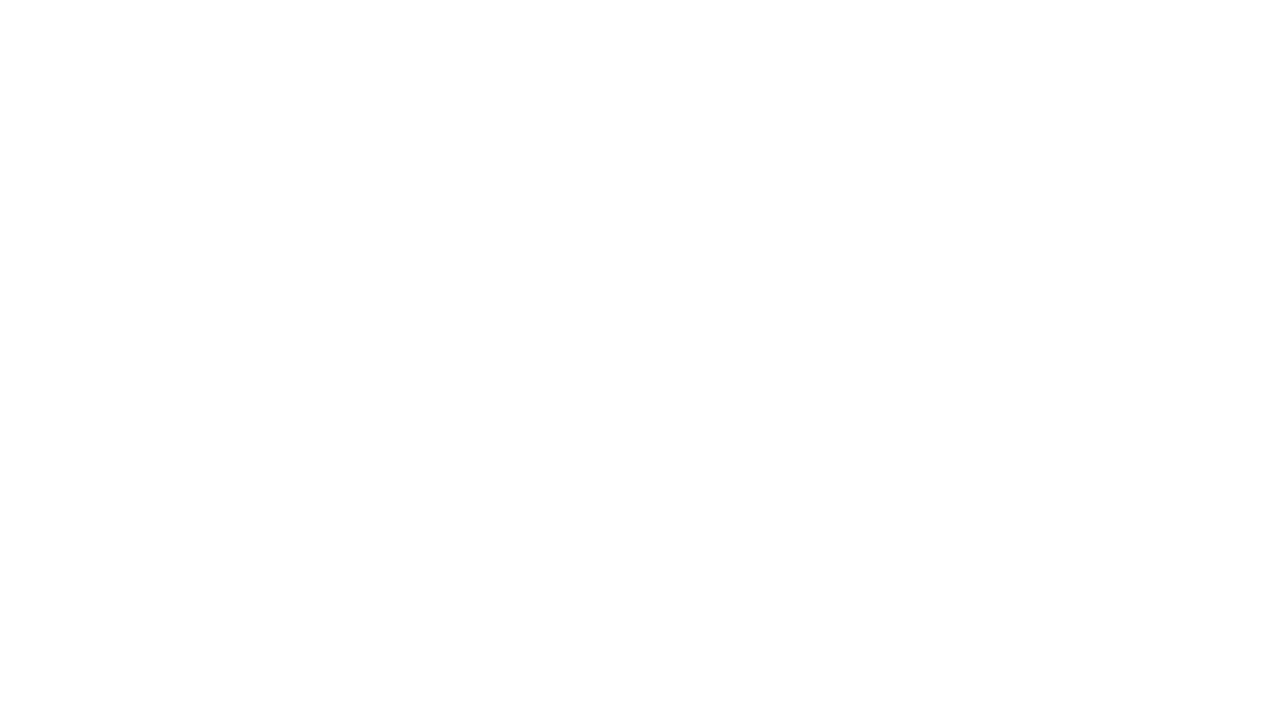

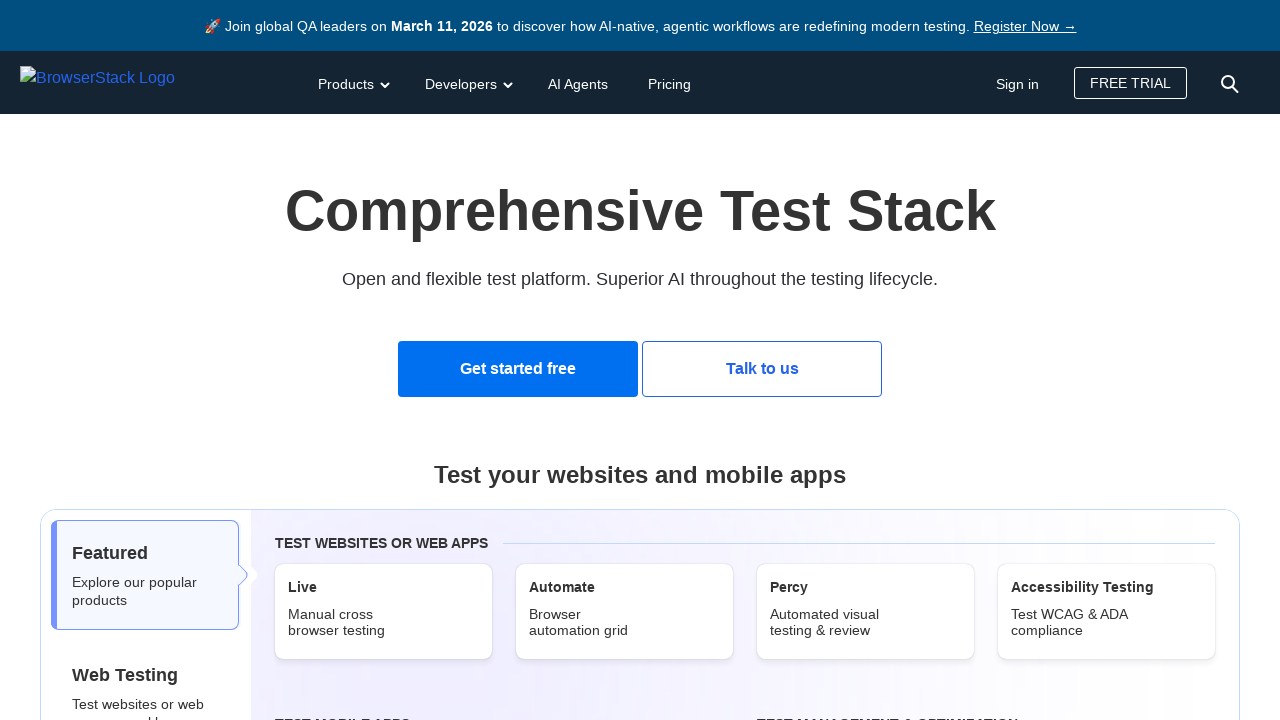